Tests drag and drop functionality by dragging column A to column B and verifying the swap

Starting URL: https://the-internet.herokuapp.com/drag_and_drop

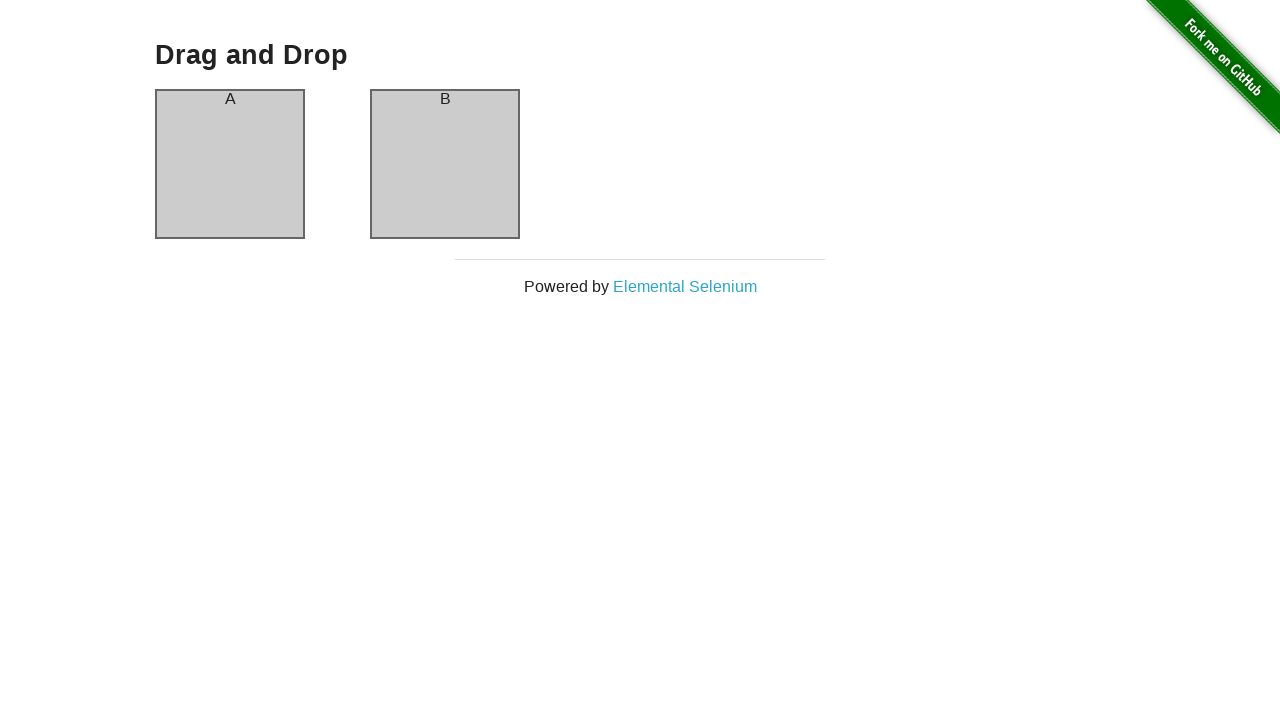

Dragged column A to column B at (445, 164)
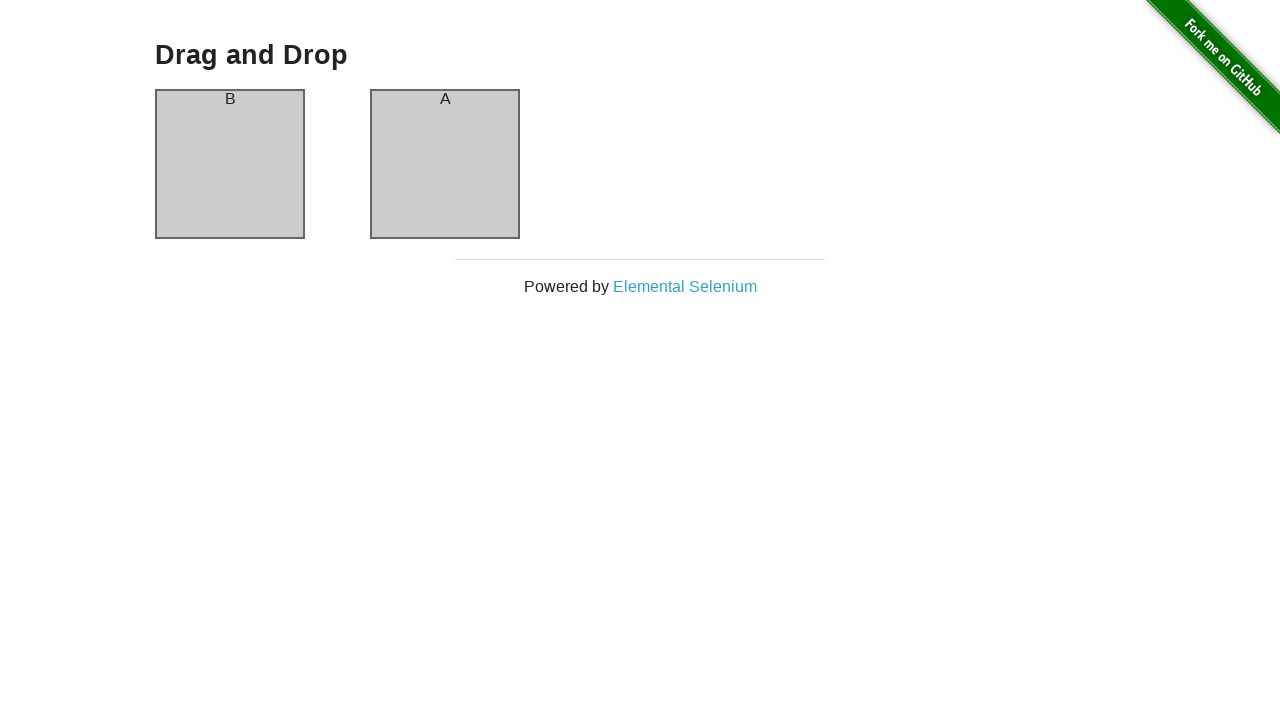

Verified column B header is now 'A'
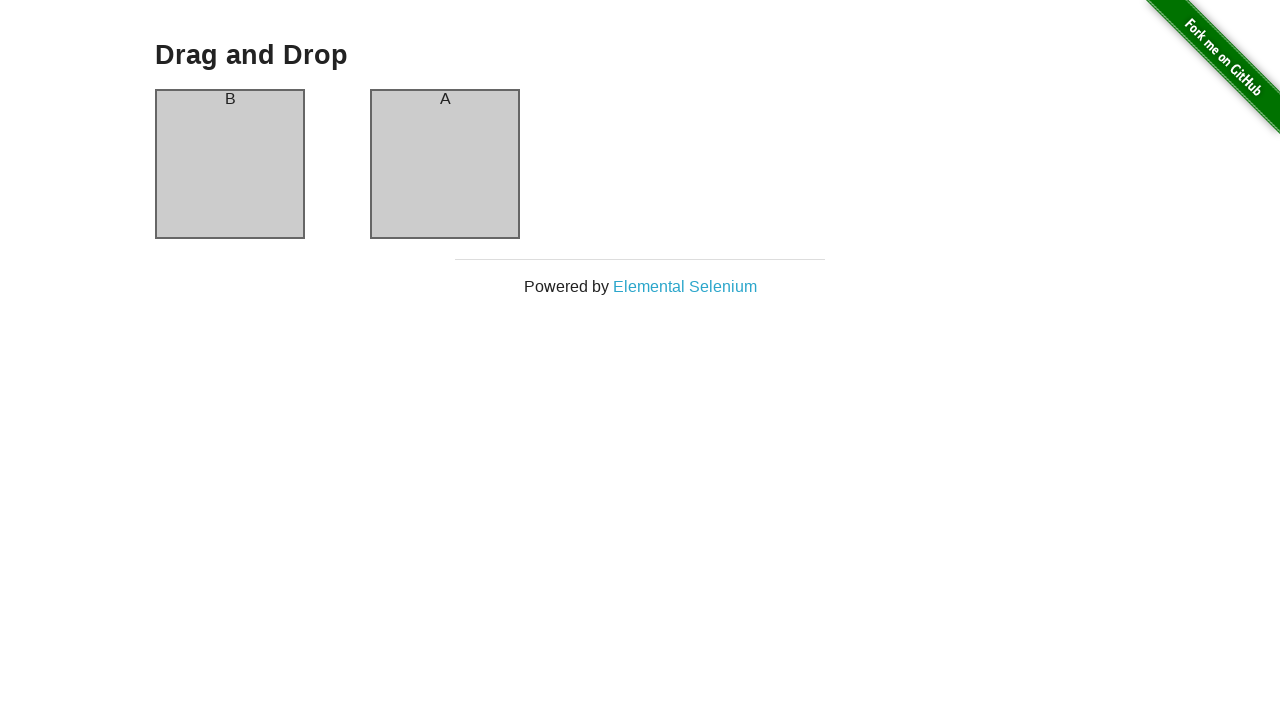

Verified column A header is now 'B' - drag and drop successful
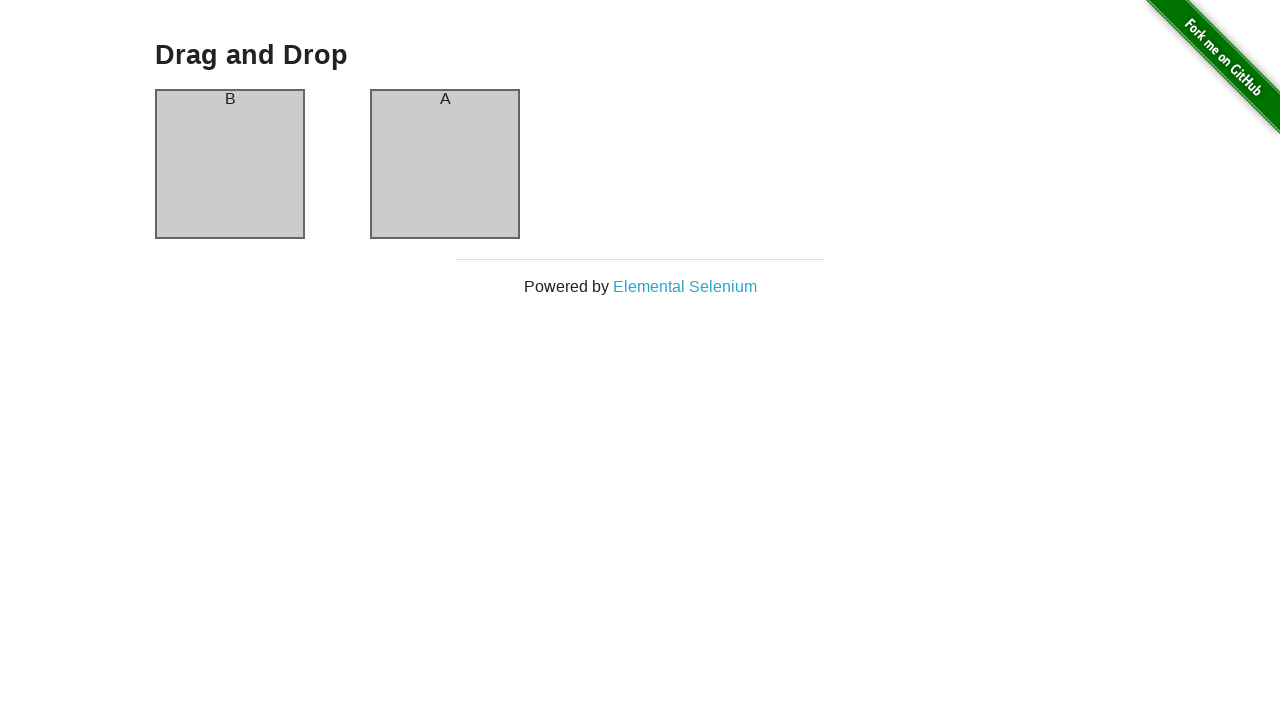

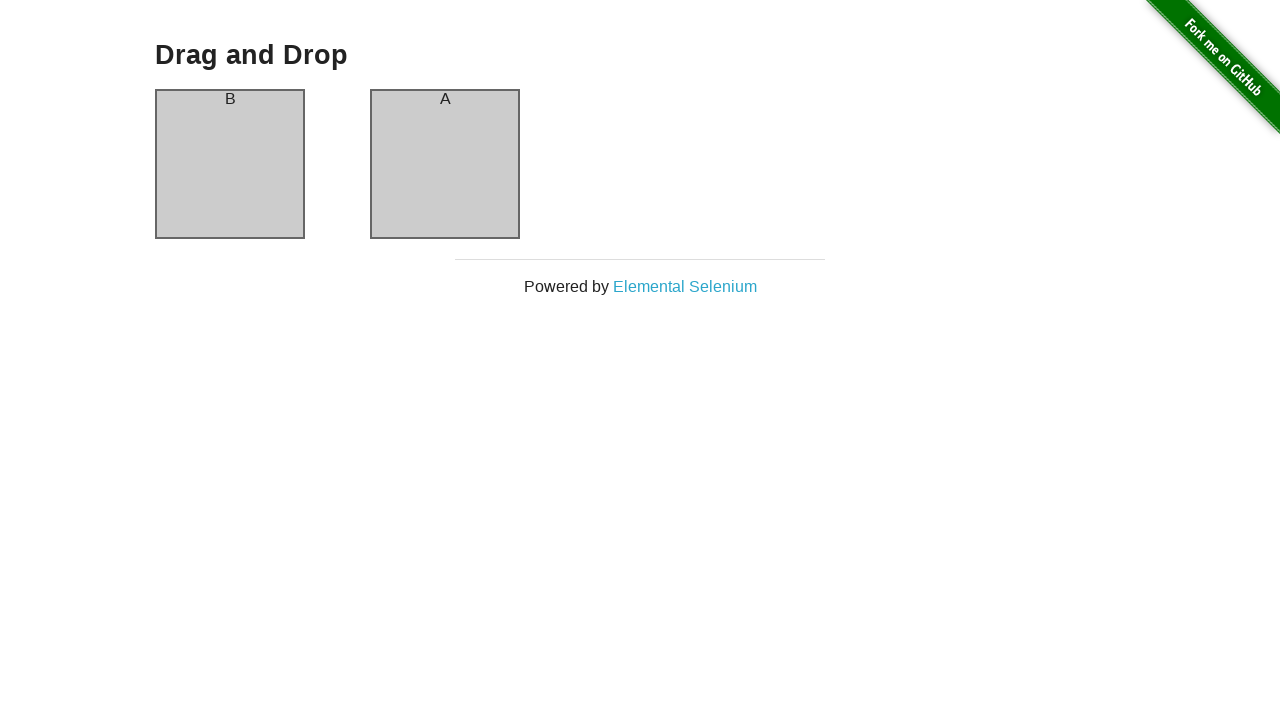